Tests student registration form with first name and invalid phone number (too short), expecting validation error

Starting URL: https://demoqa.com/automation-practice-form

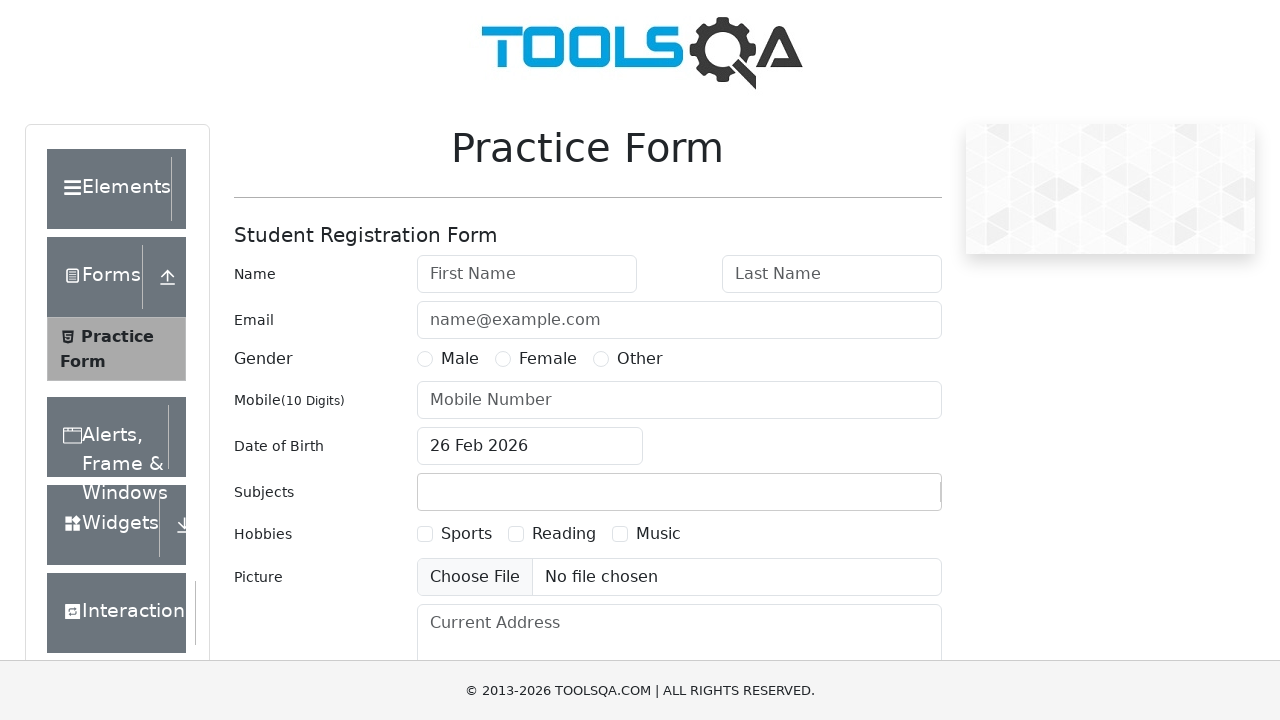

Filled first name field with 'John' on #firstName
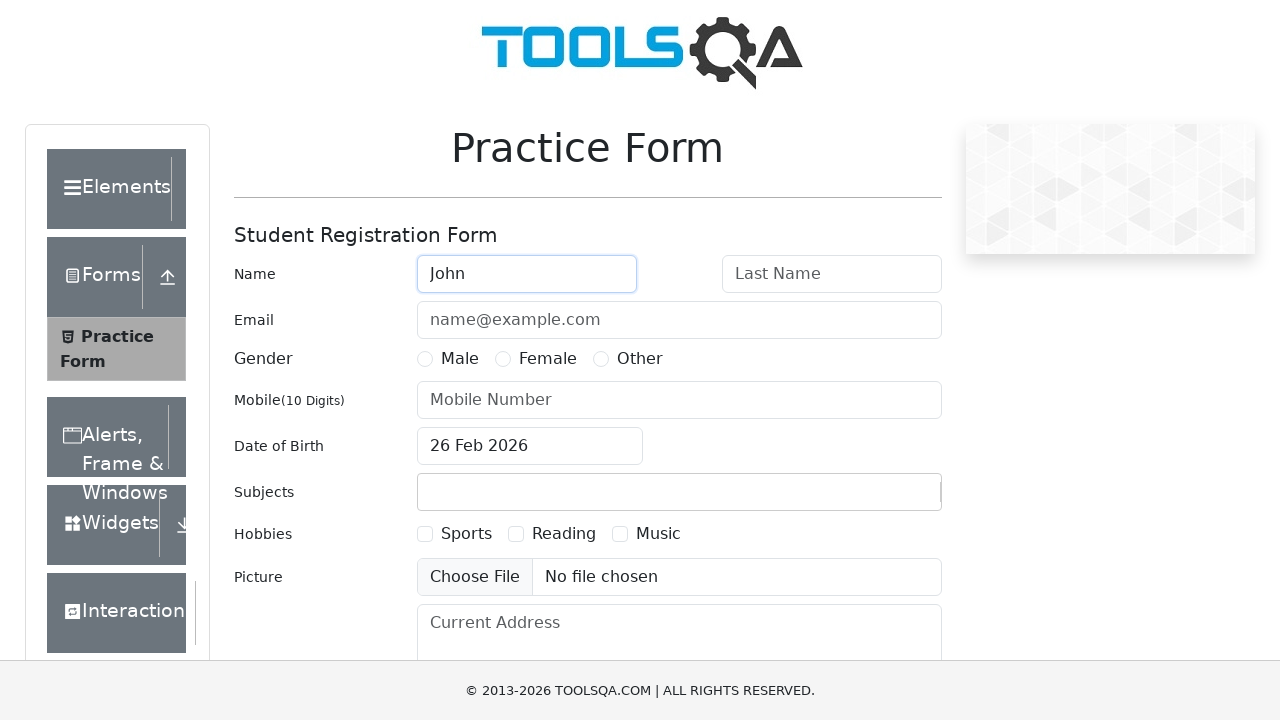

Filled phone number field with invalid short number '123456' on #userNumber
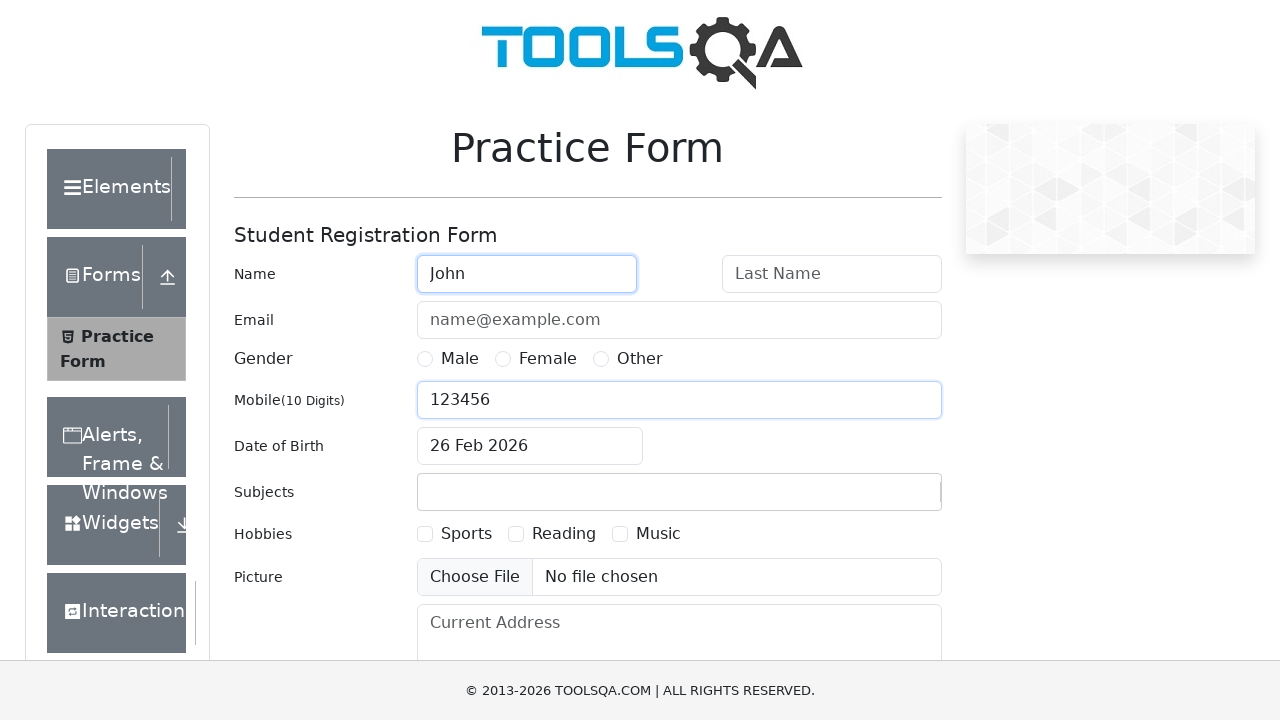

Waited 1 second for form processing
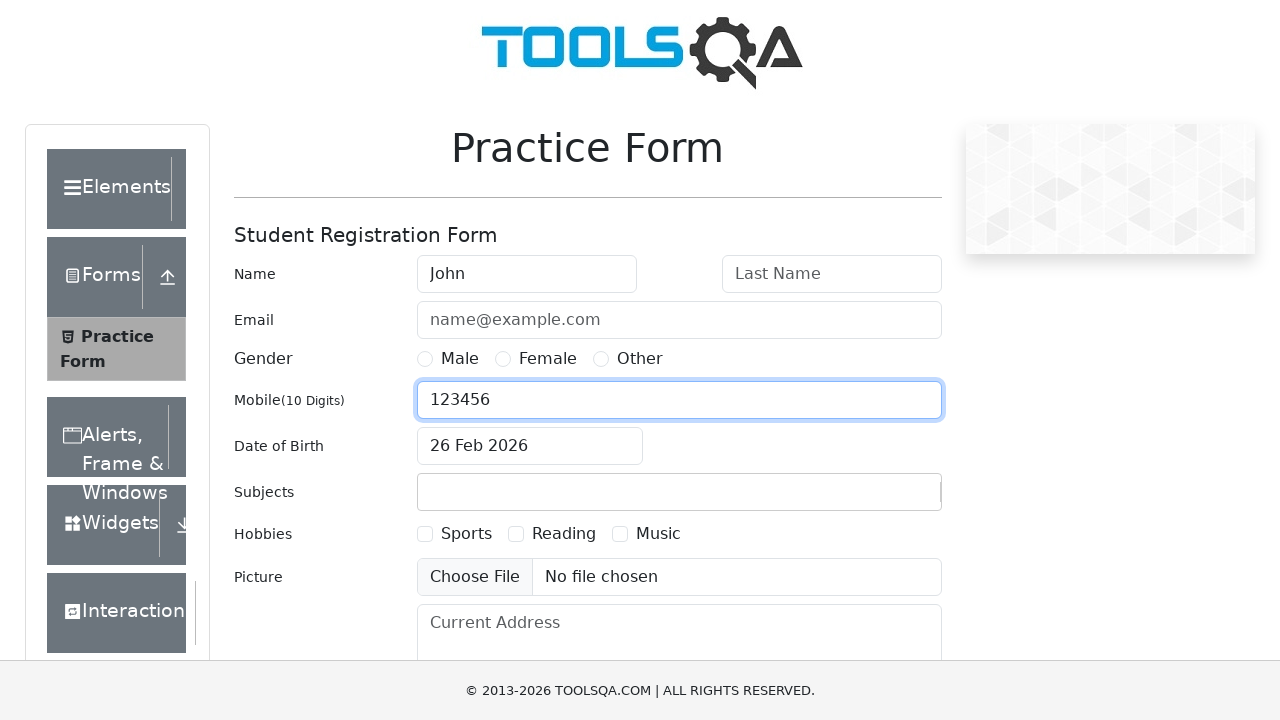

Clicked submit button via JavaScript
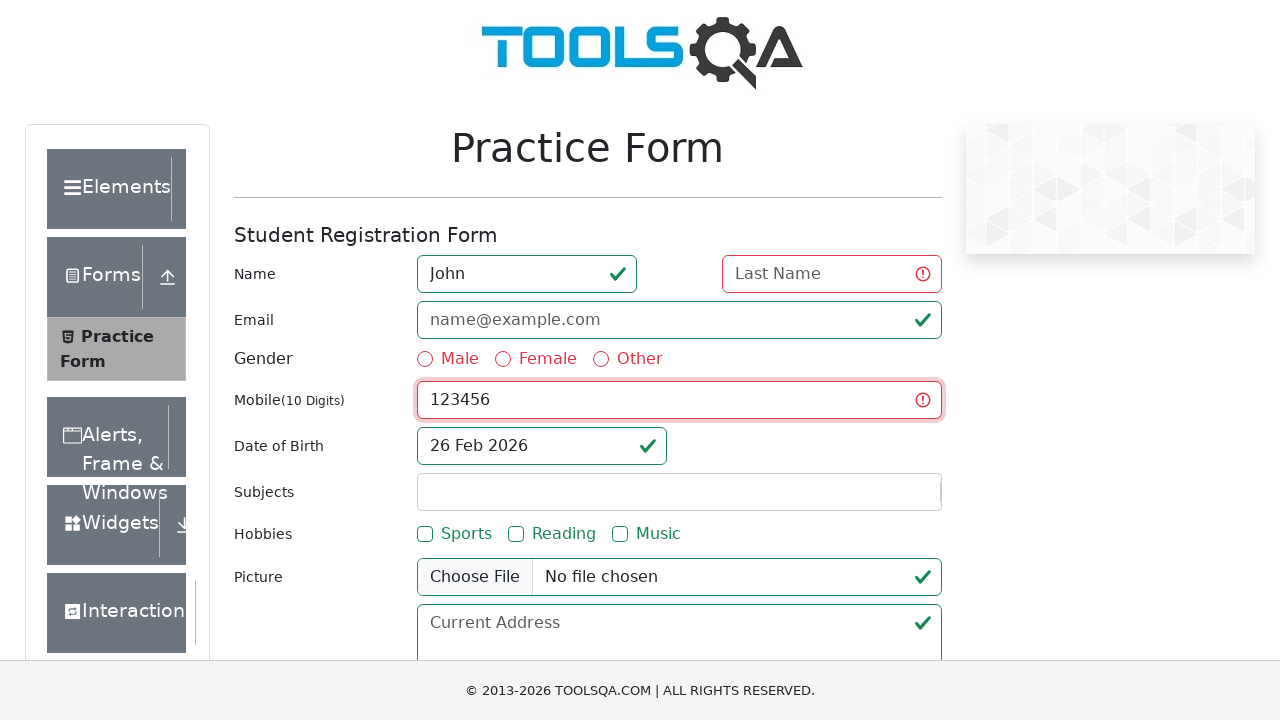

Waited 2 seconds for form validation response
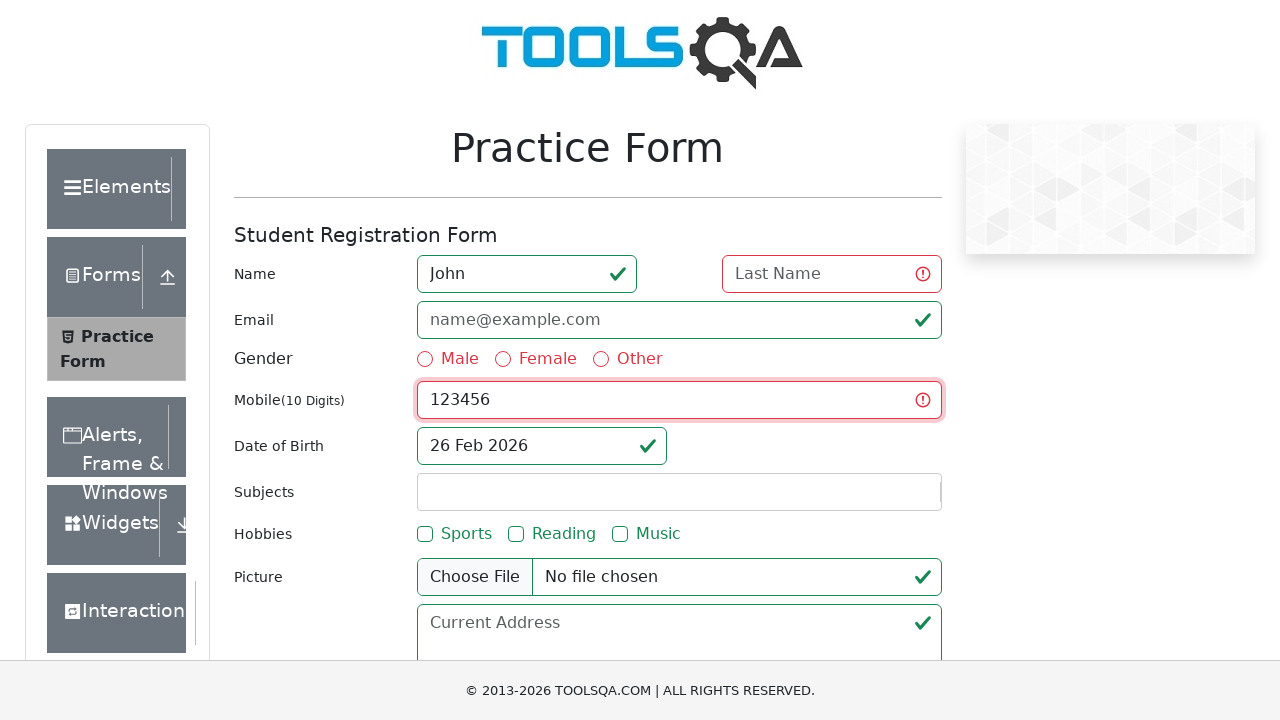

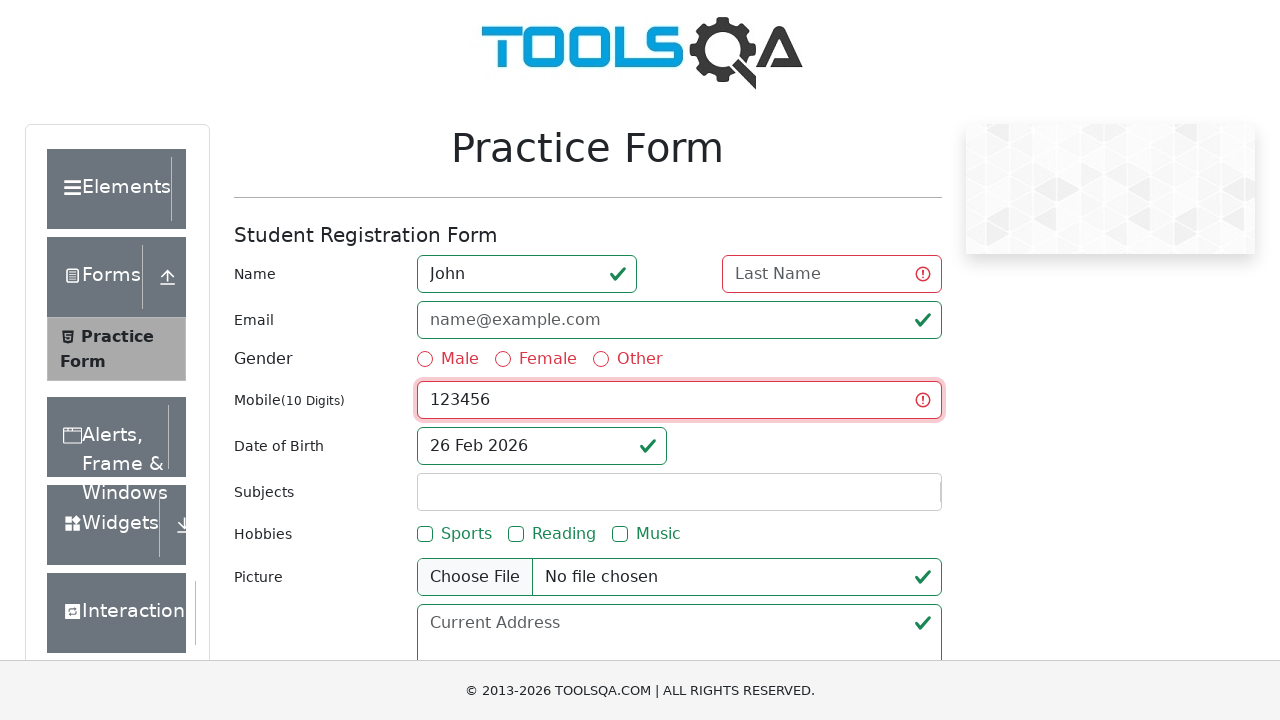